Tests filtering to display only active (non-completed) items and using browser back button

Starting URL: https://demo.playwright.dev/todomvc

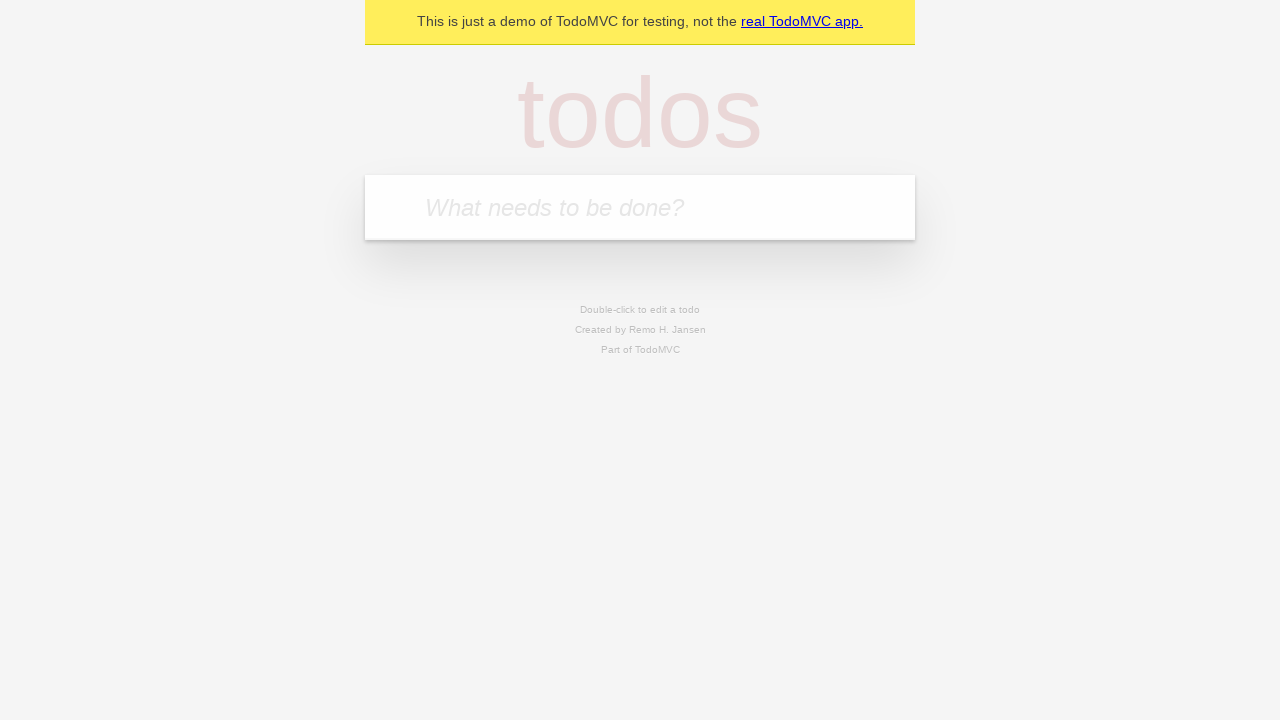

Navigated to TodoMVC demo application
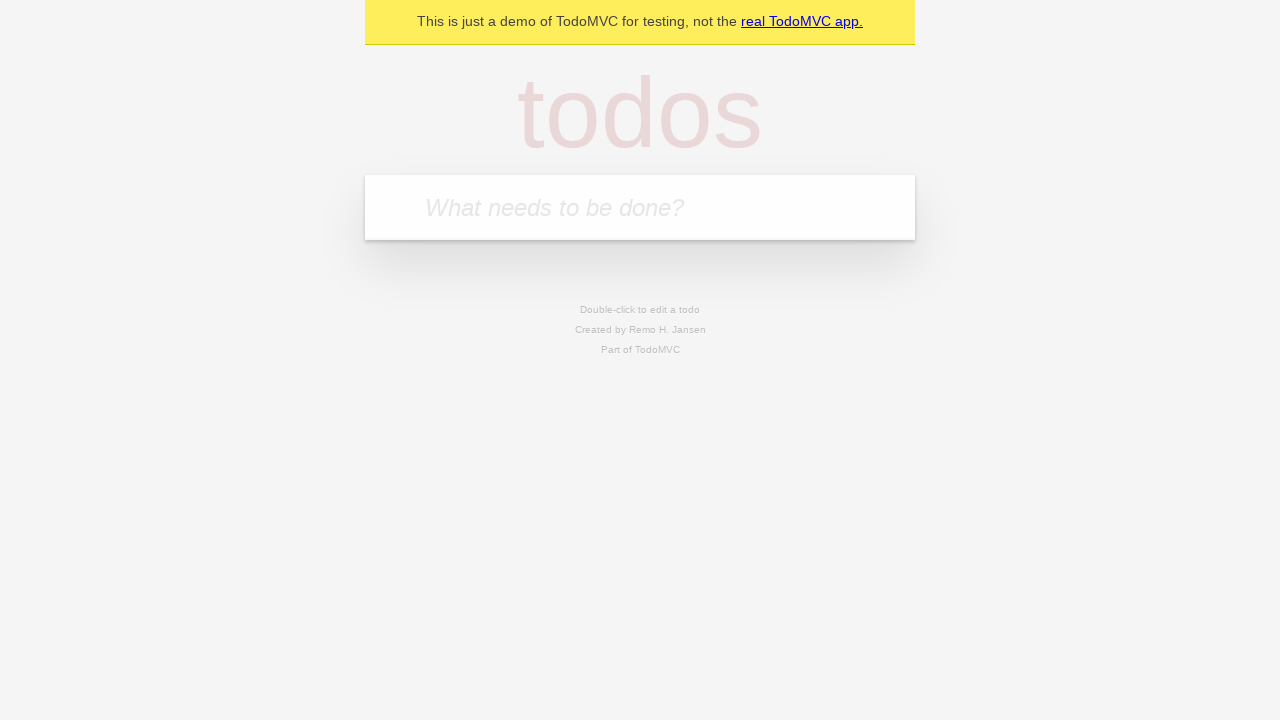

Filled todo input with 'buy some cheese' on internal:attr=[placeholder="What needs to be done?"i]
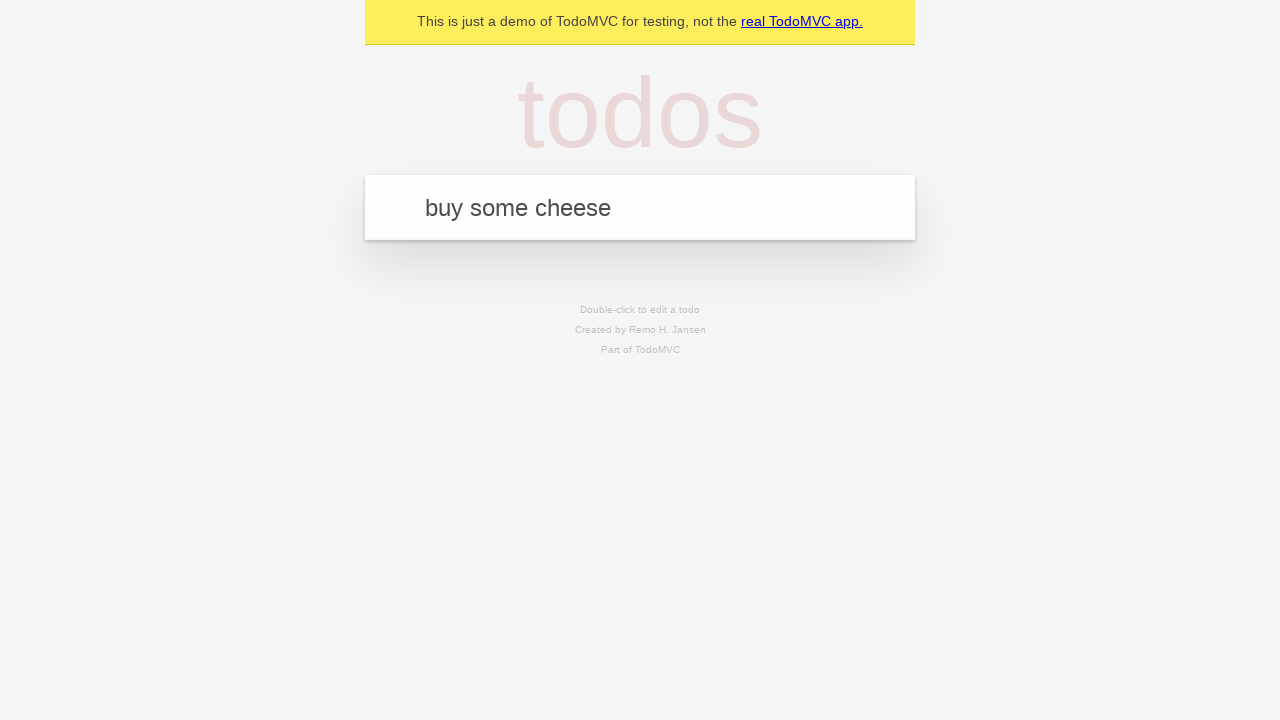

Pressed Enter to create todo 'buy some cheese' on internal:attr=[placeholder="What needs to be done?"i]
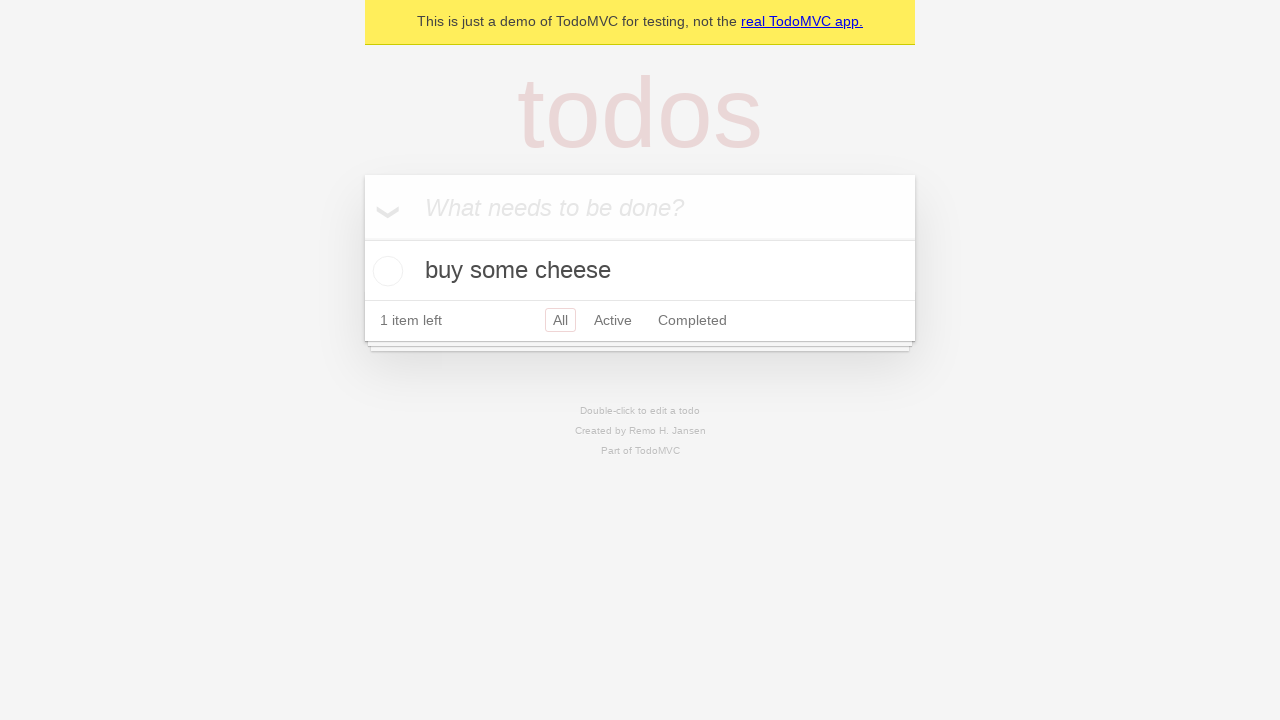

Filled todo input with 'feed the cat' on internal:attr=[placeholder="What needs to be done?"i]
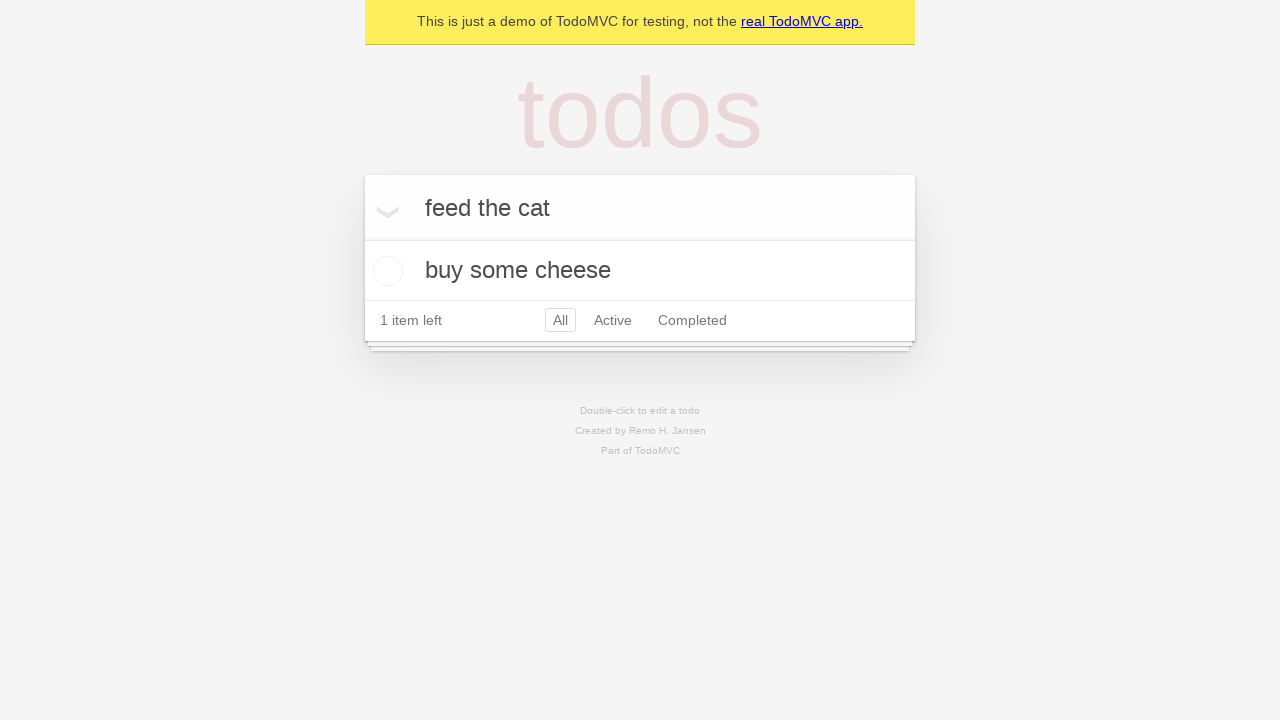

Pressed Enter to create todo 'feed the cat' on internal:attr=[placeholder="What needs to be done?"i]
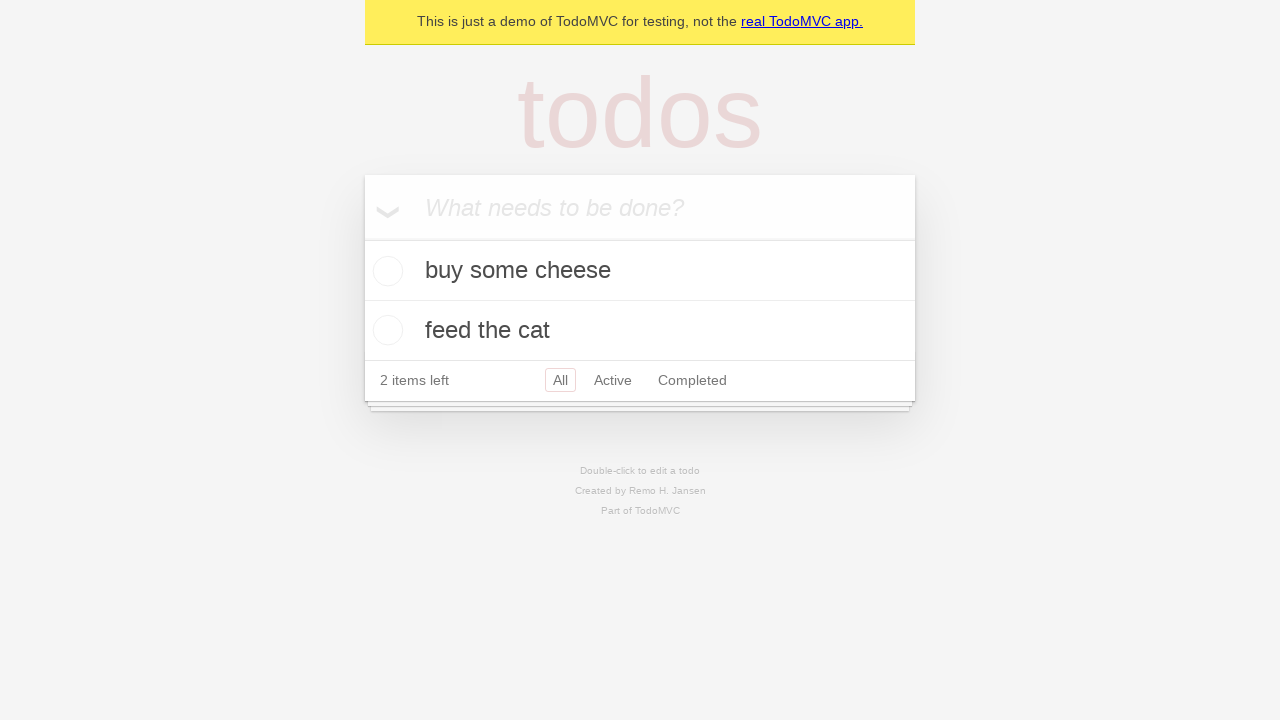

Filled todo input with 'book a doctors appointment' on internal:attr=[placeholder="What needs to be done?"i]
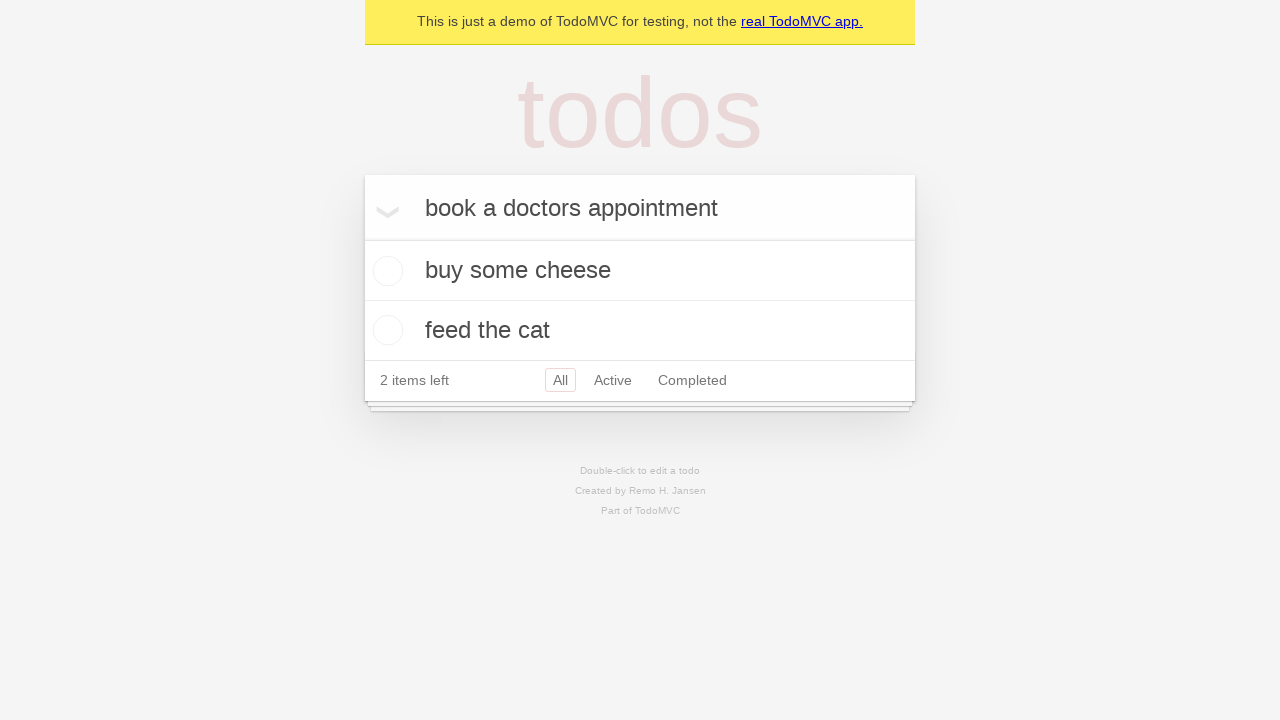

Pressed Enter to create todo 'book a doctors appointment' on internal:attr=[placeholder="What needs to be done?"i]
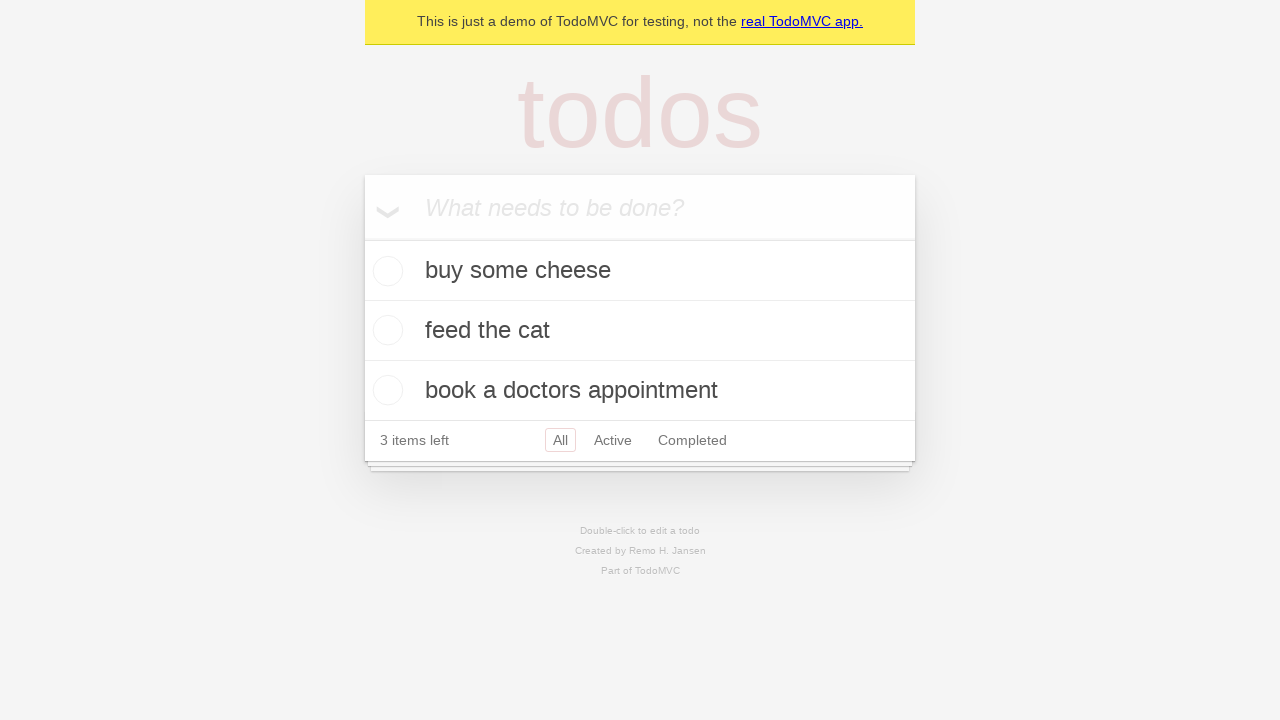

All three todo items loaded
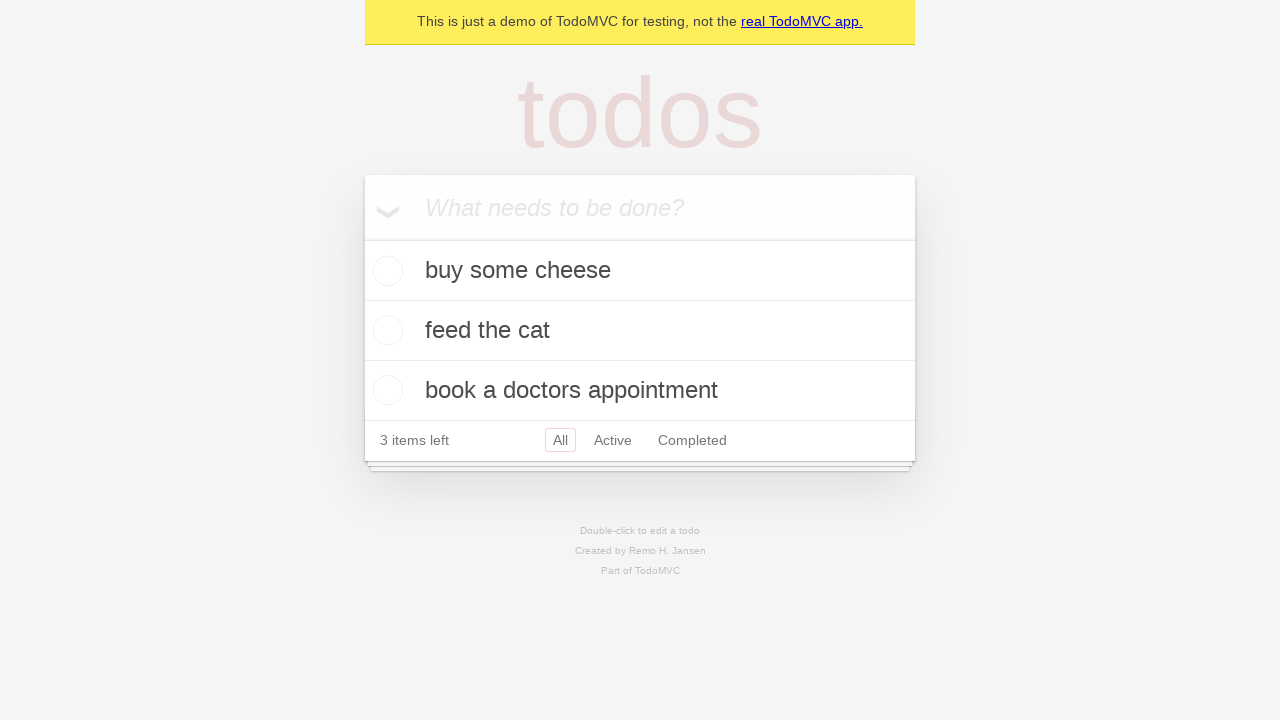

Marked second todo ('feed the cat') as completed at (385, 330) on internal:testid=[data-testid="todo-item"s] >> nth=1 >> internal:role=checkbox
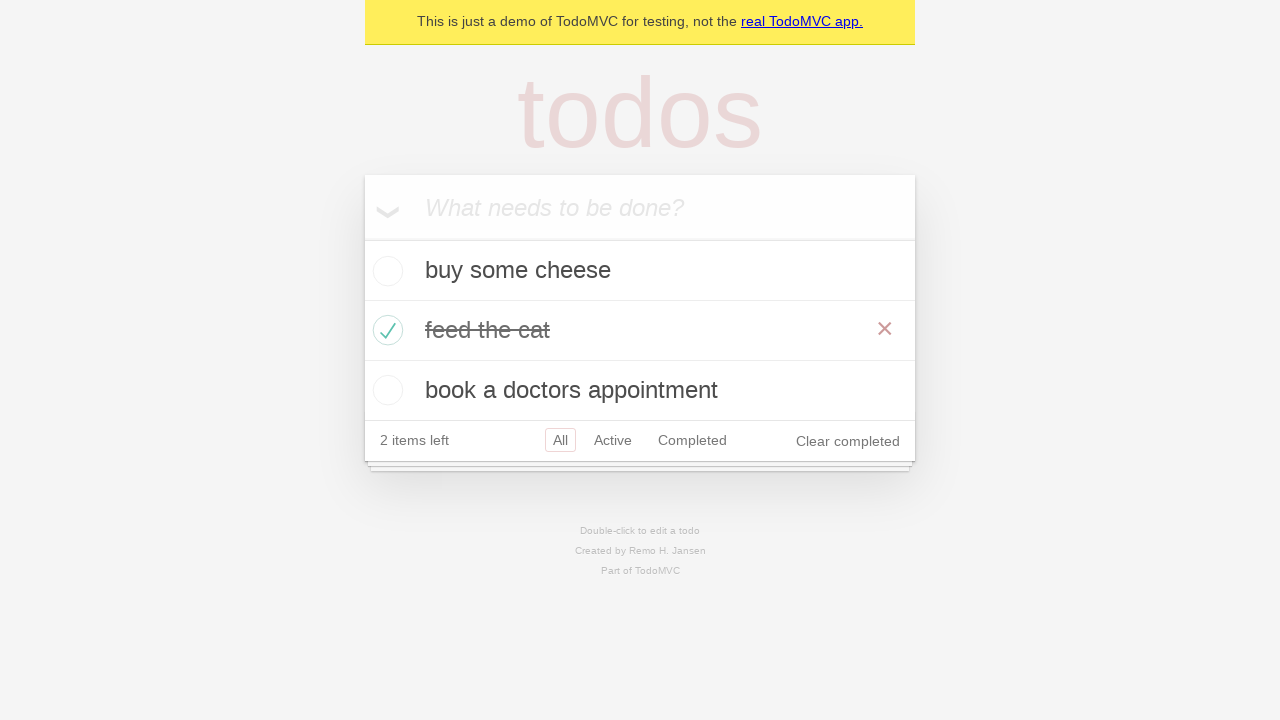

Clicked 'All' filter link to display all items at (560, 440) on internal:role=link[name="All"i]
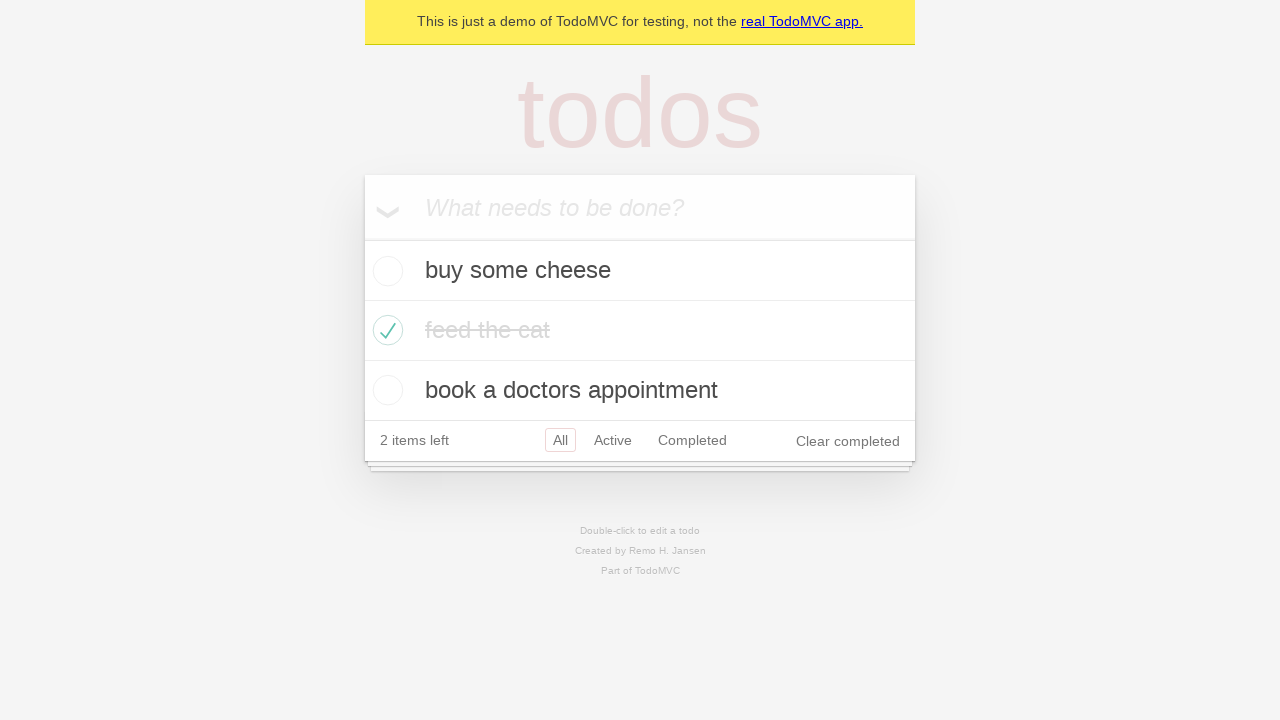

Clicked 'Active' filter link to display only active items at (613, 440) on internal:role=link[name="Active"i]
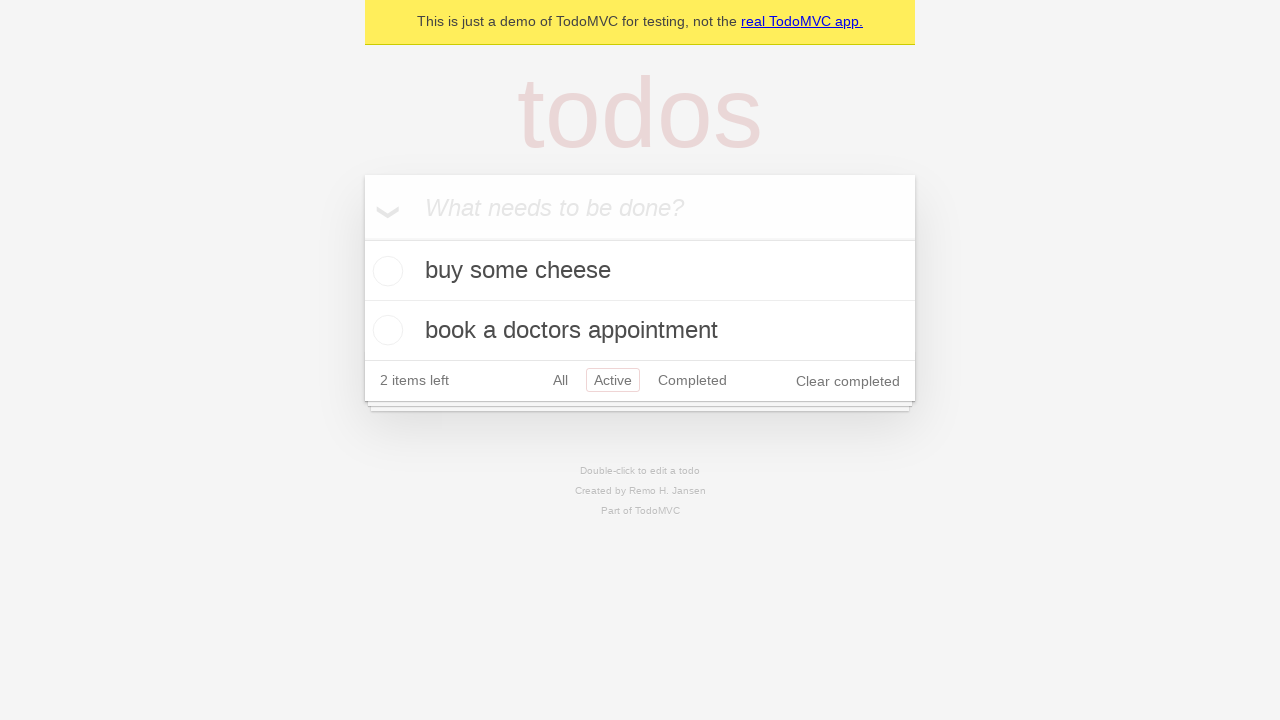

Clicked 'Completed' filter link to display only completed items at (692, 380) on internal:role=link[name="Completed"i]
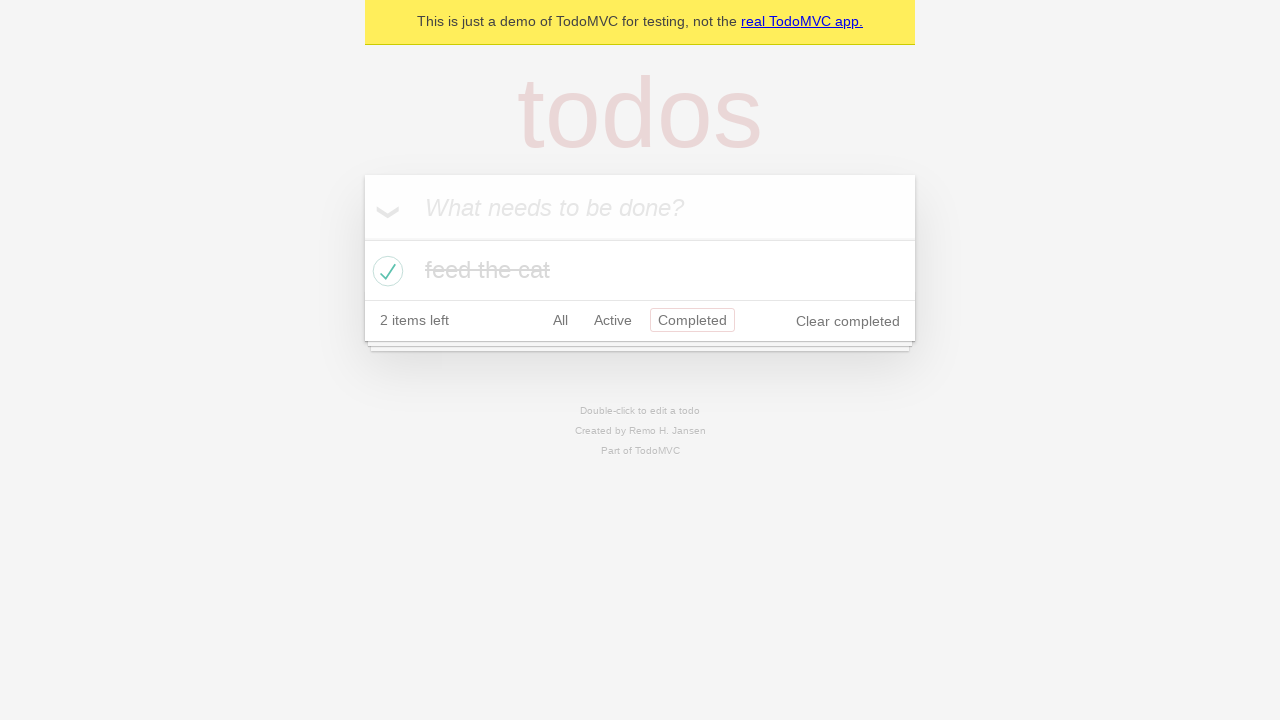

Navigated back using browser back button (back to Active filter)
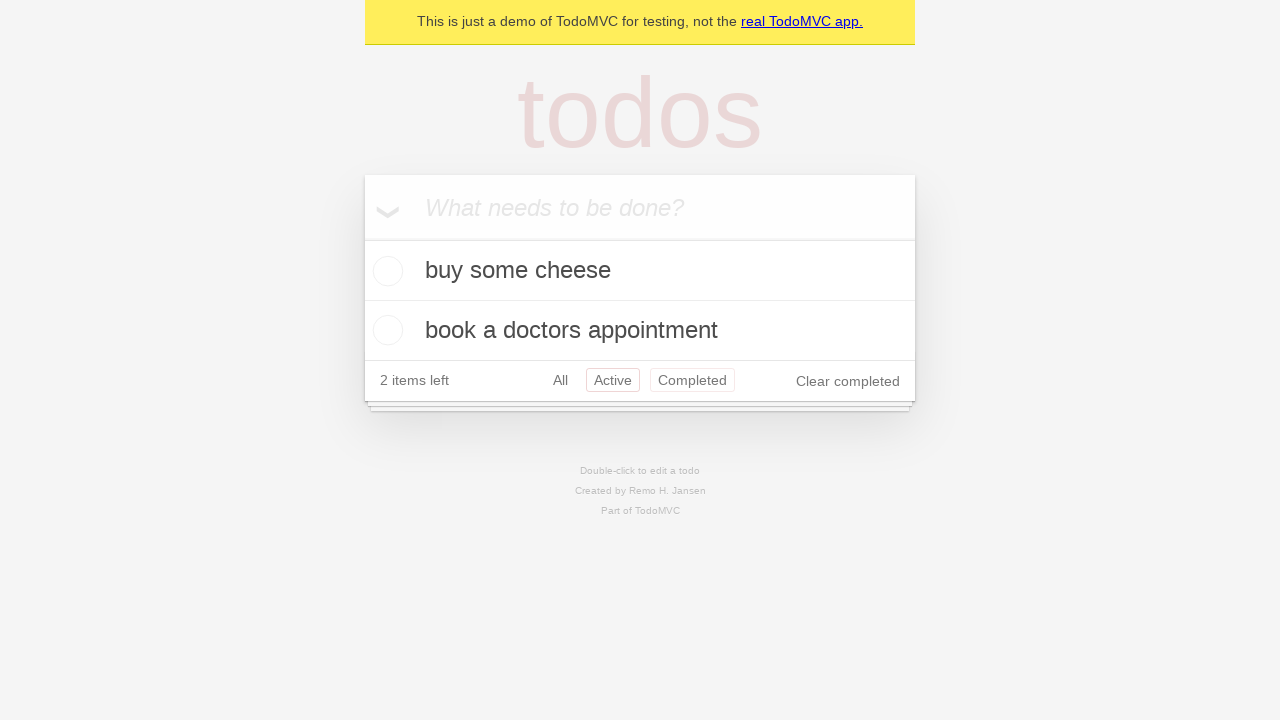

Navigated back again using browser back button (back to All filter)
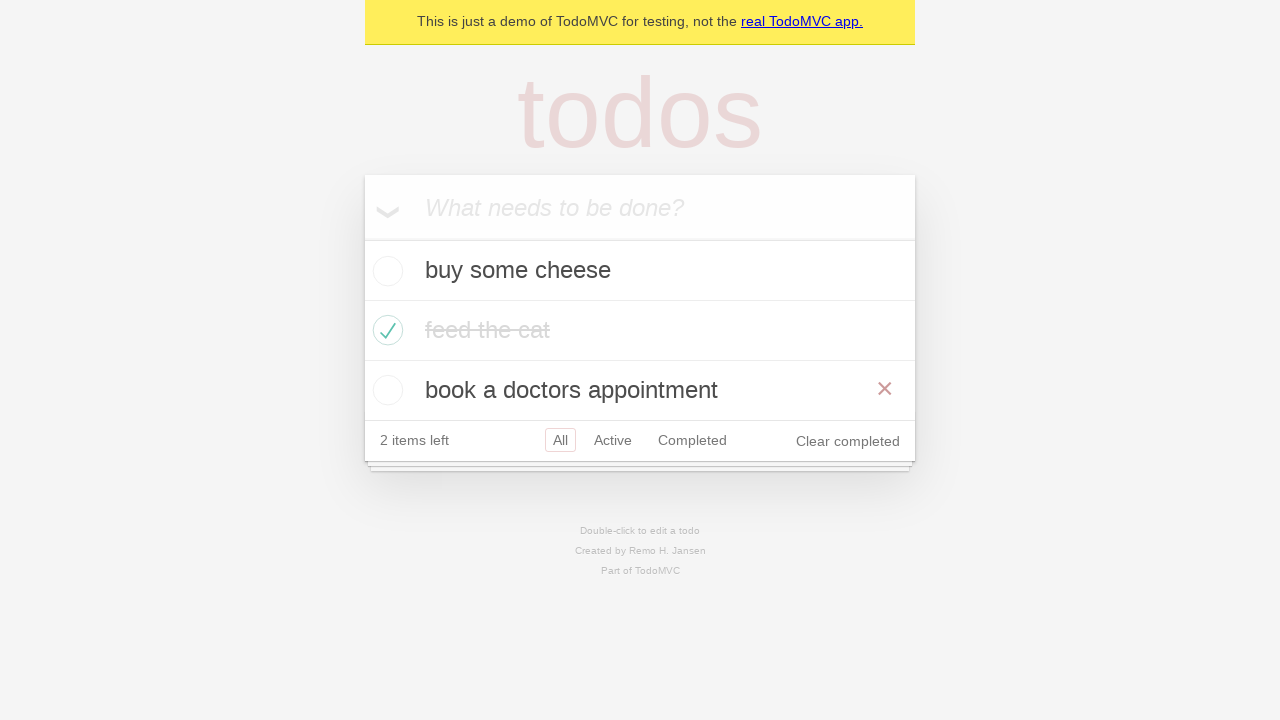

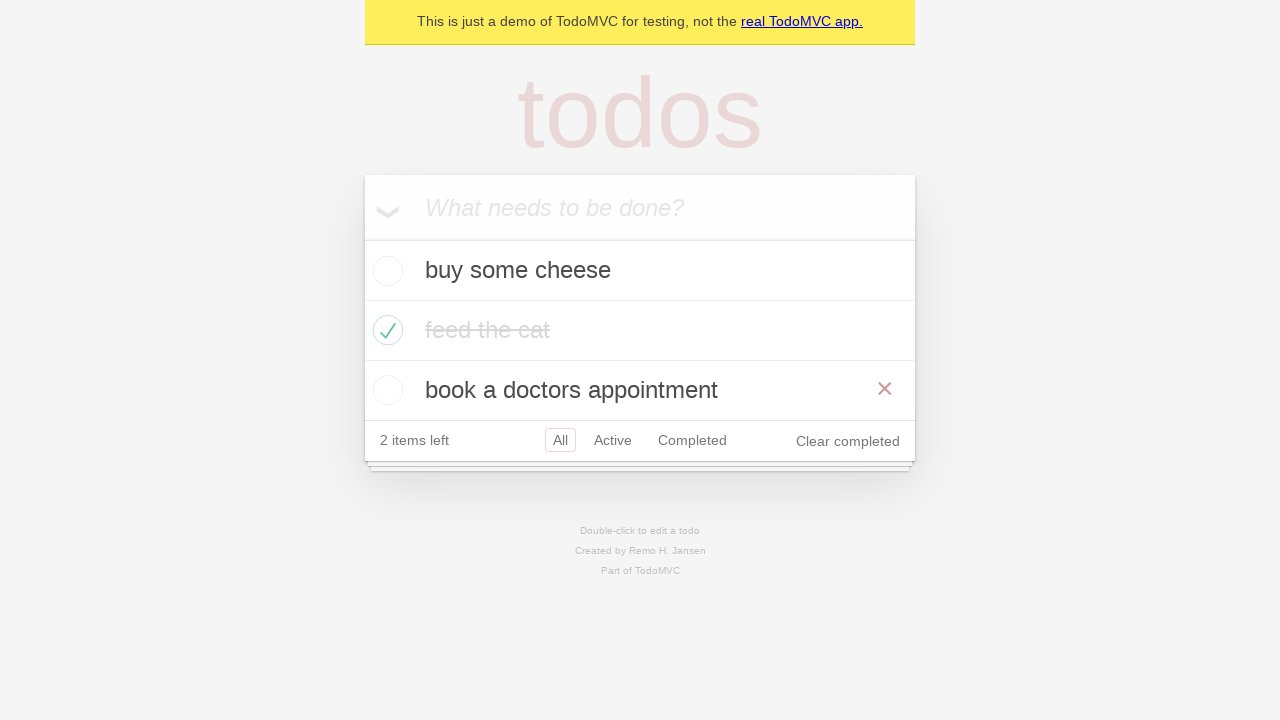